Tests that edits are saved when the input loses focus (blur event)

Starting URL: https://demo.playwright.dev/todomvc

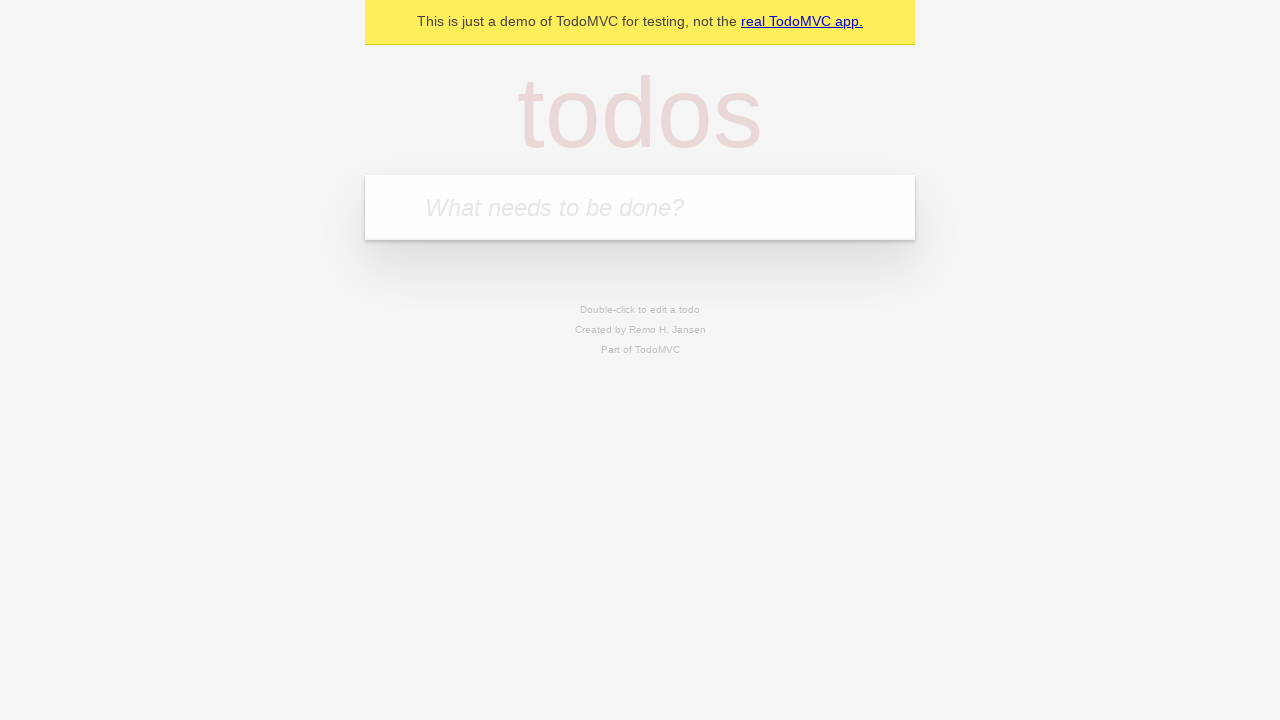

Filled todo input with 'buy some cheese' on internal:attr=[placeholder="What needs to be done?"i]
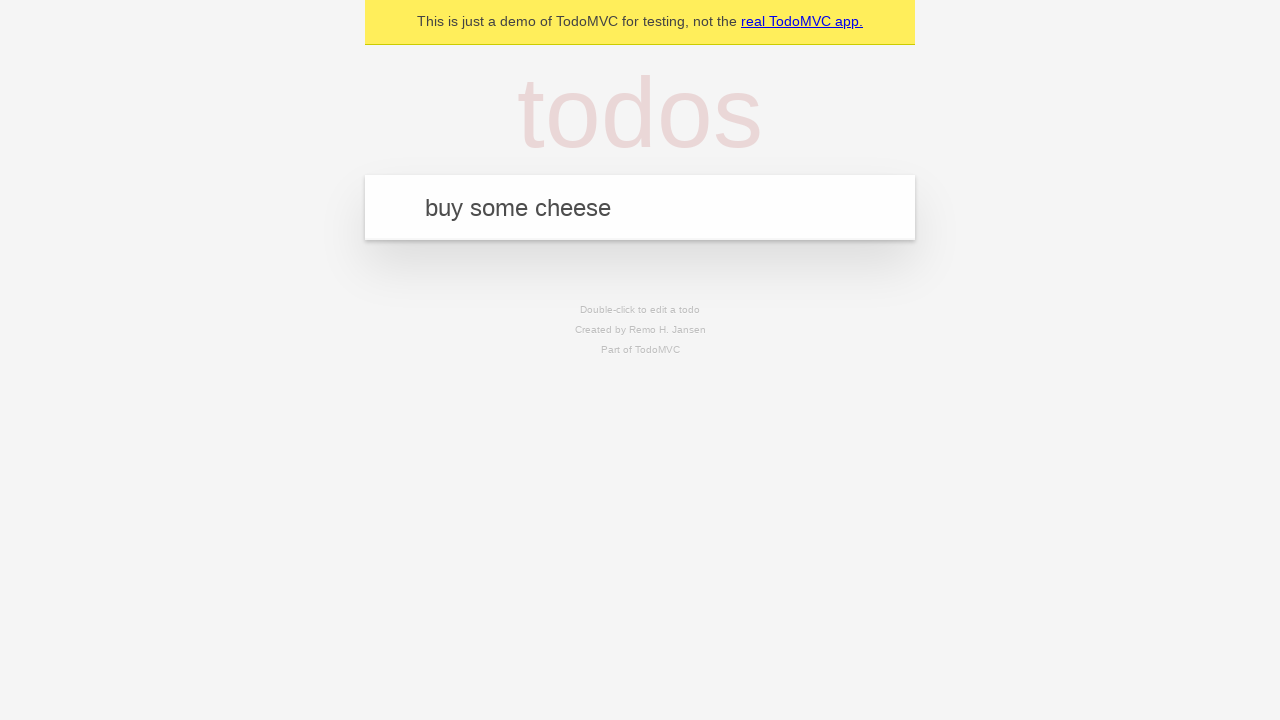

Pressed Enter to create first todo on internal:attr=[placeholder="What needs to be done?"i]
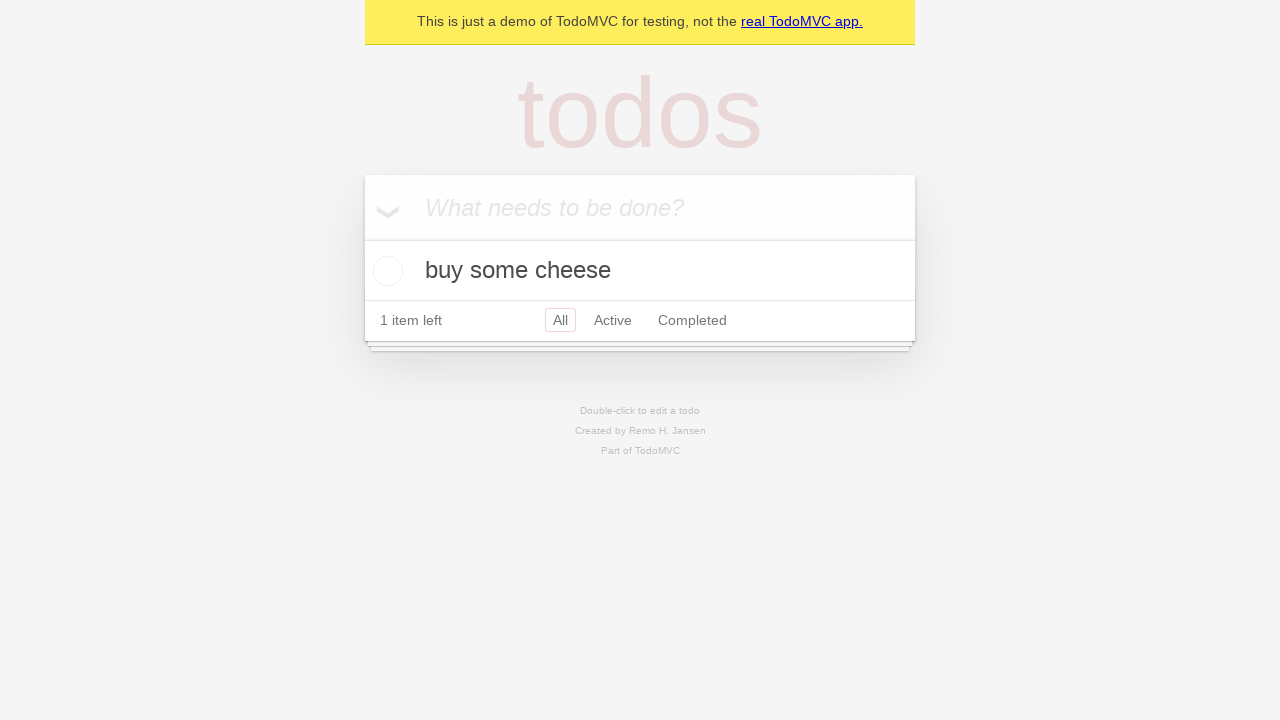

Filled todo input with 'feed the cat' on internal:attr=[placeholder="What needs to be done?"i]
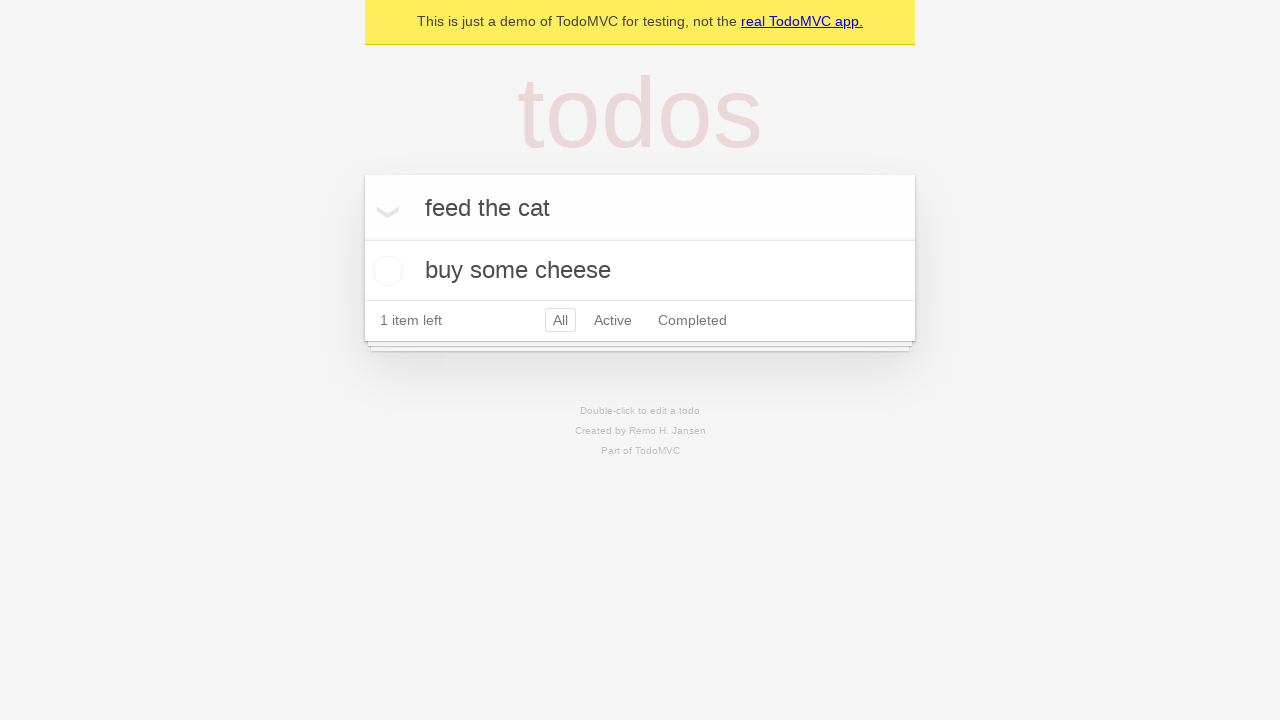

Pressed Enter to create second todo on internal:attr=[placeholder="What needs to be done?"i]
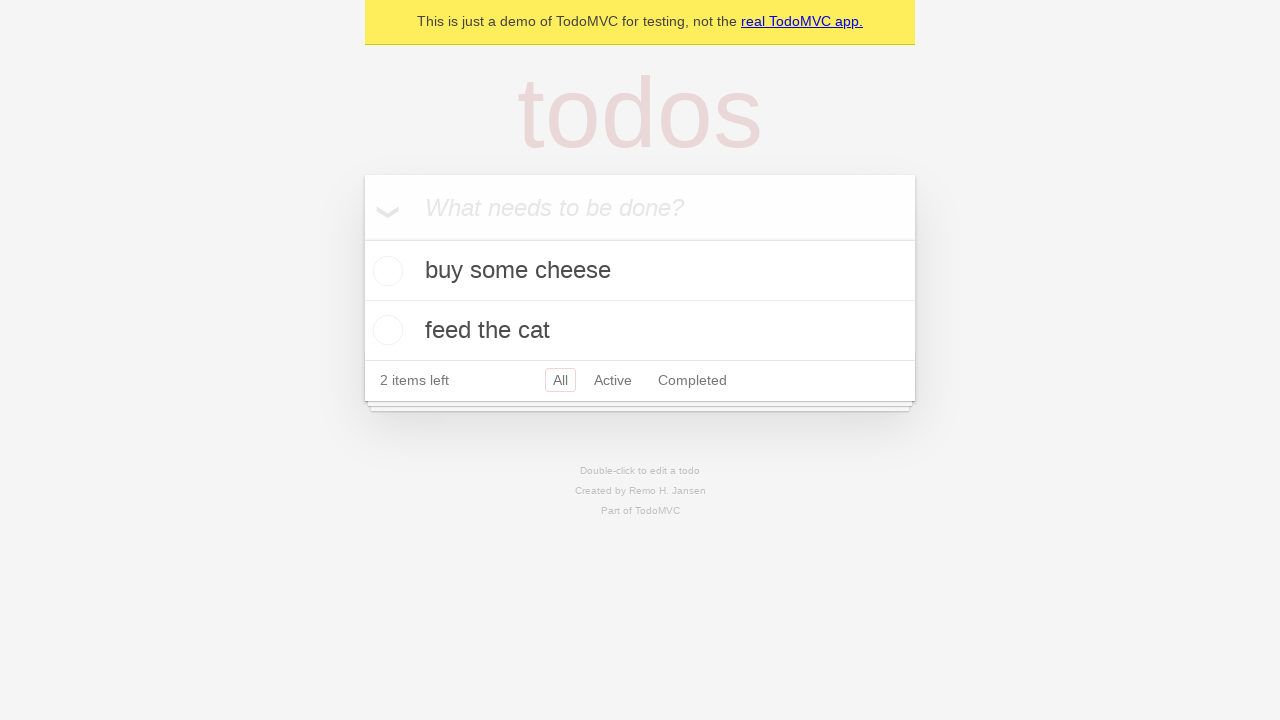

Filled todo input with 'book a doctors appointment' on internal:attr=[placeholder="What needs to be done?"i]
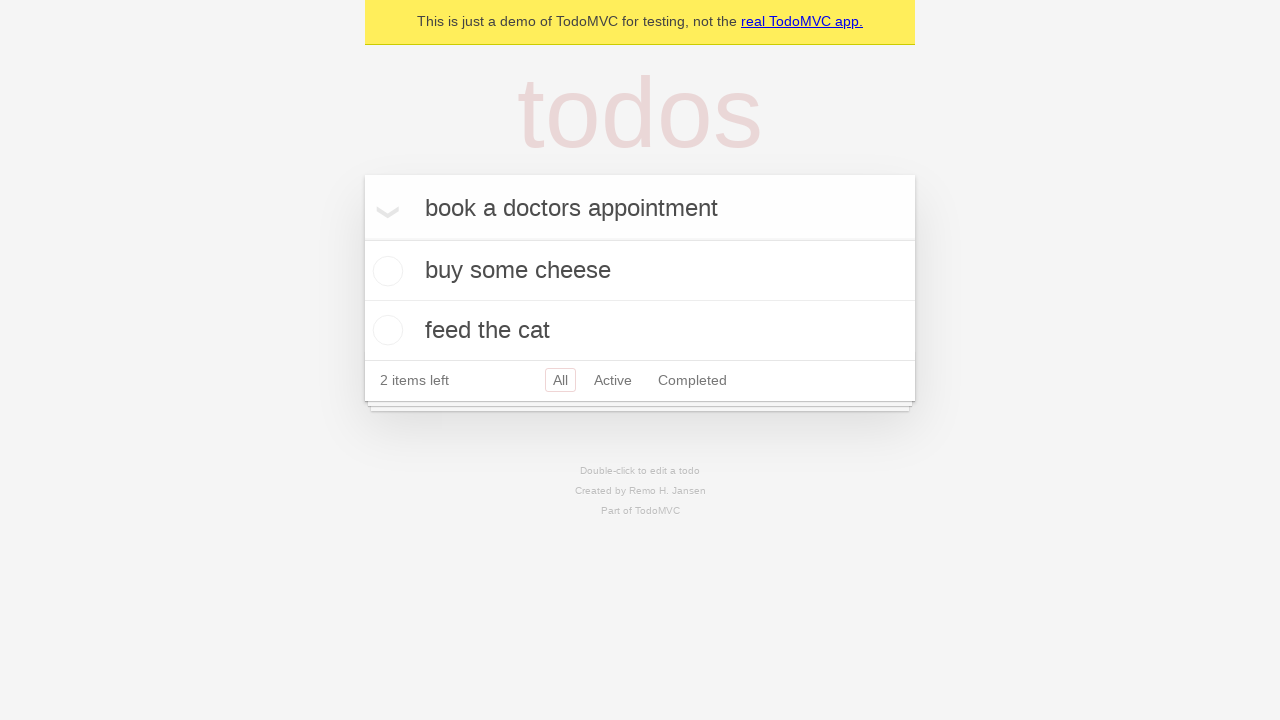

Pressed Enter to create third todo on internal:attr=[placeholder="What needs to be done?"i]
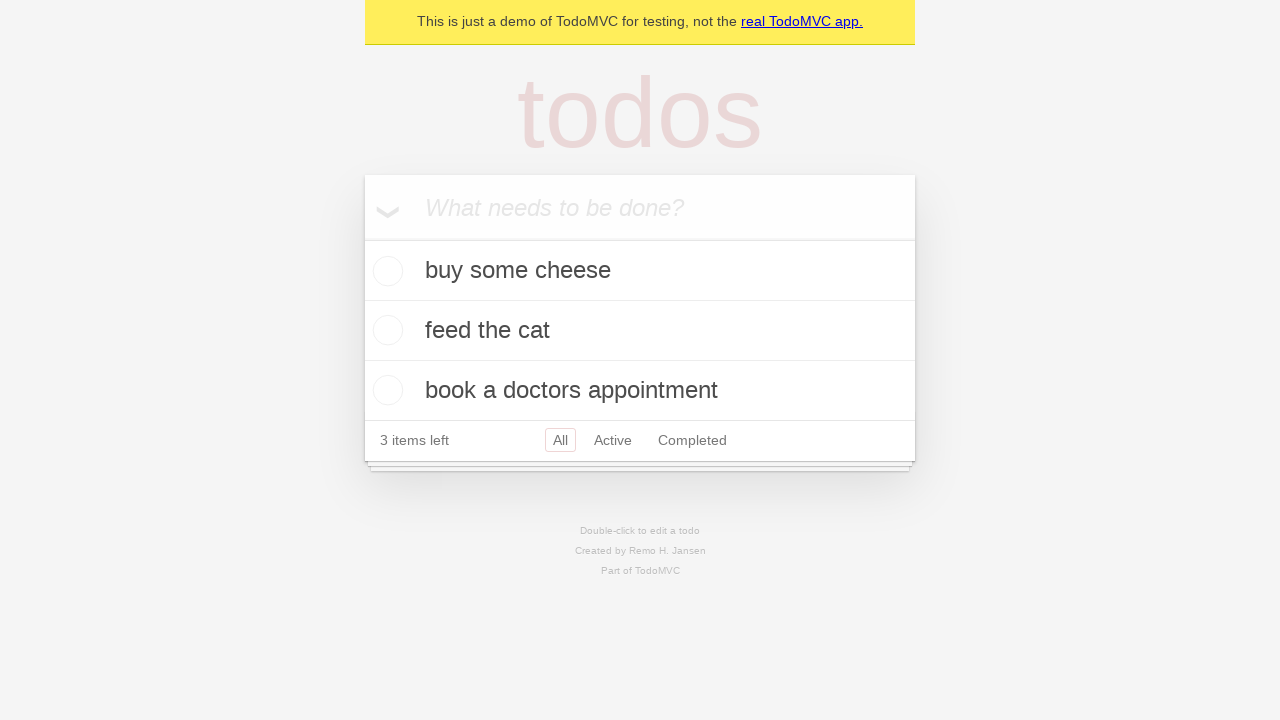

Waited for third todo item to appear
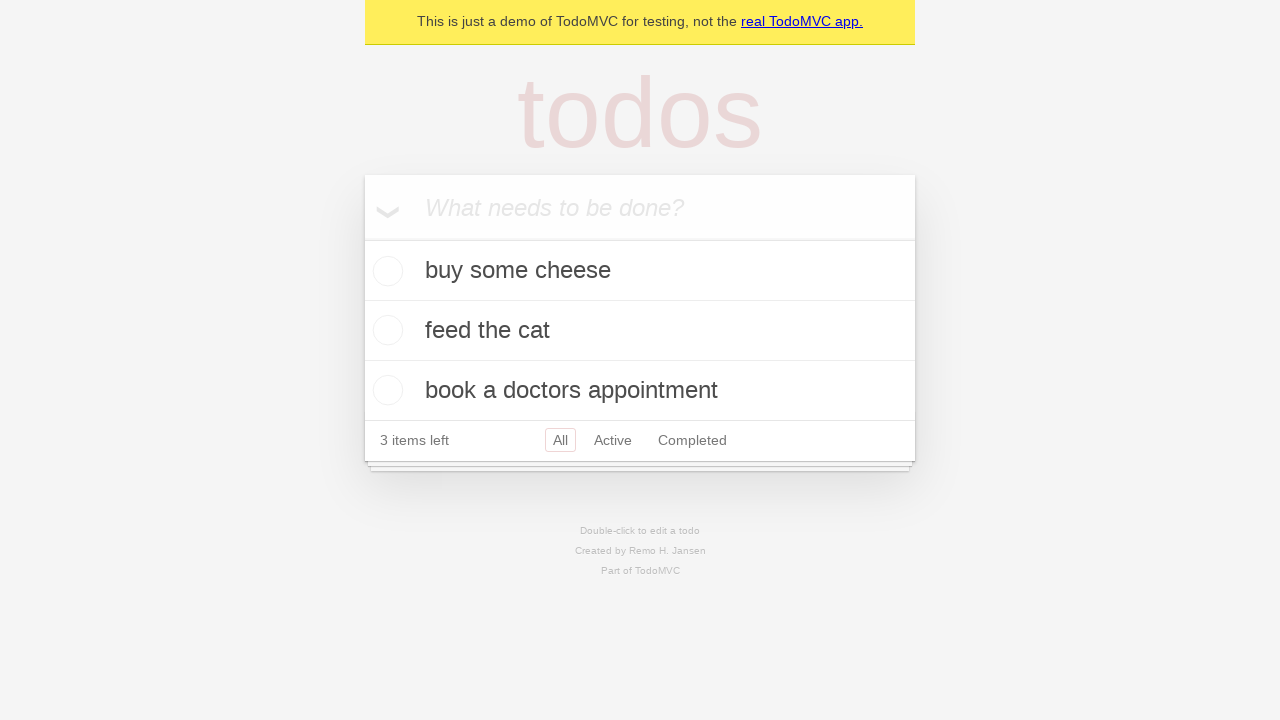

Double-clicked second todo item to enter edit mode at (640, 331) on internal:testid=[data-testid="todo-item"s] >> nth=1
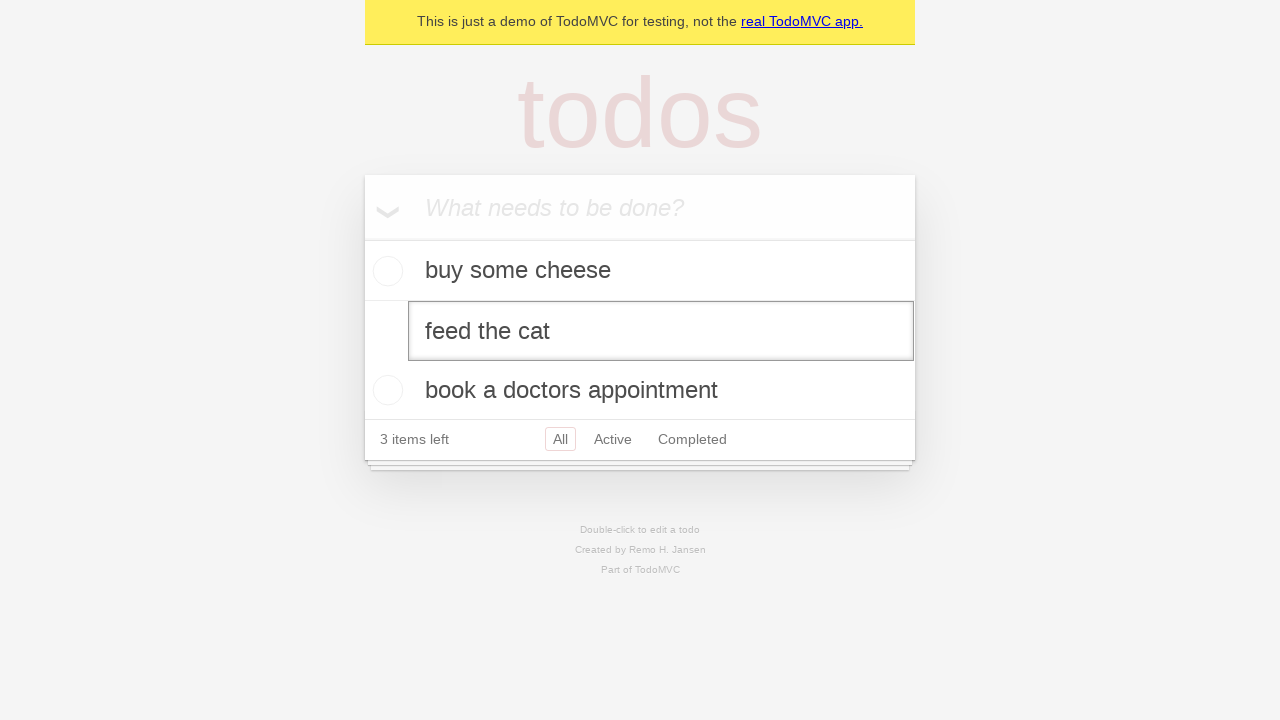

Filled edit textbox with 'buy some sausages' on internal:testid=[data-testid="todo-item"s] >> nth=1 >> internal:role=textbox[nam
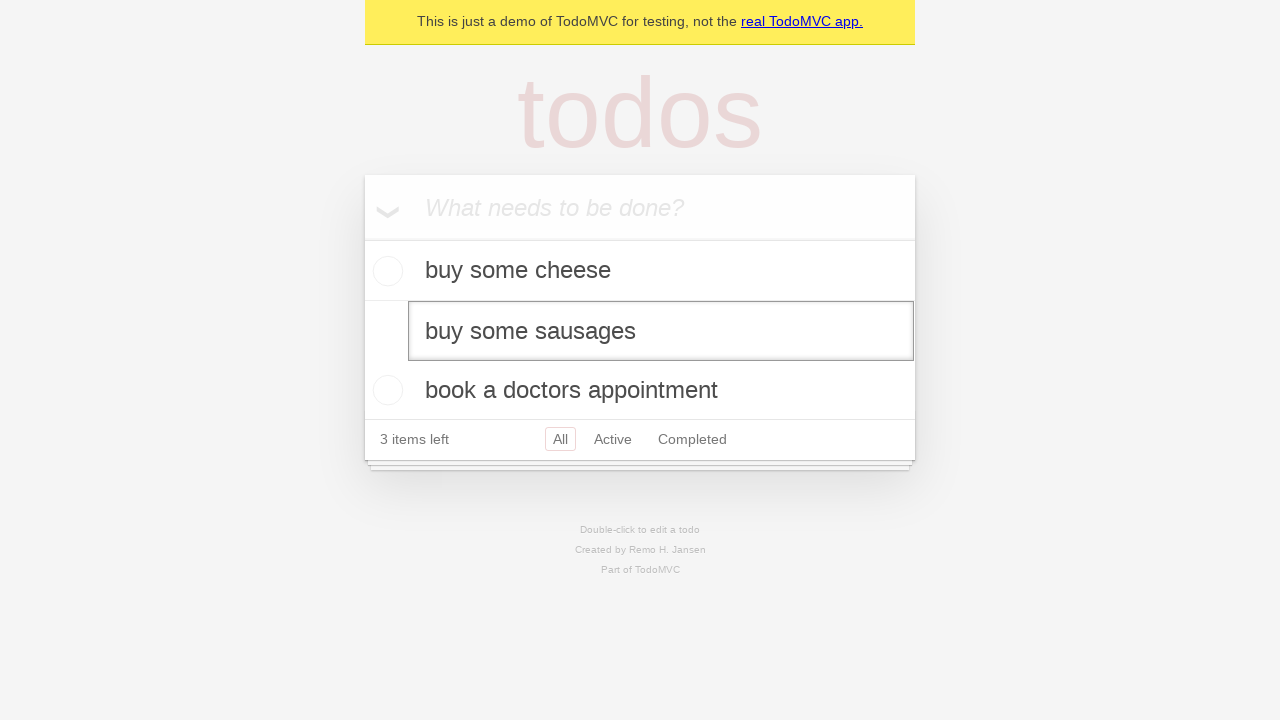

Dispatched blur event on edit textbox to save changes
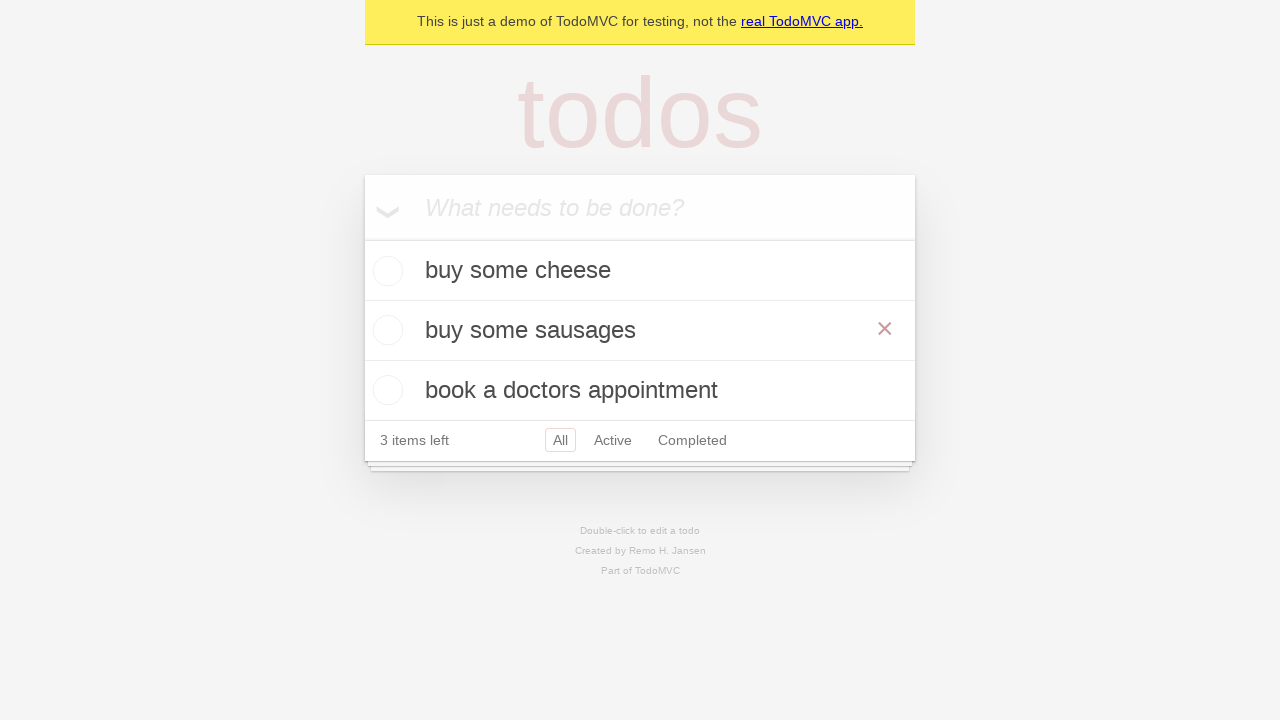

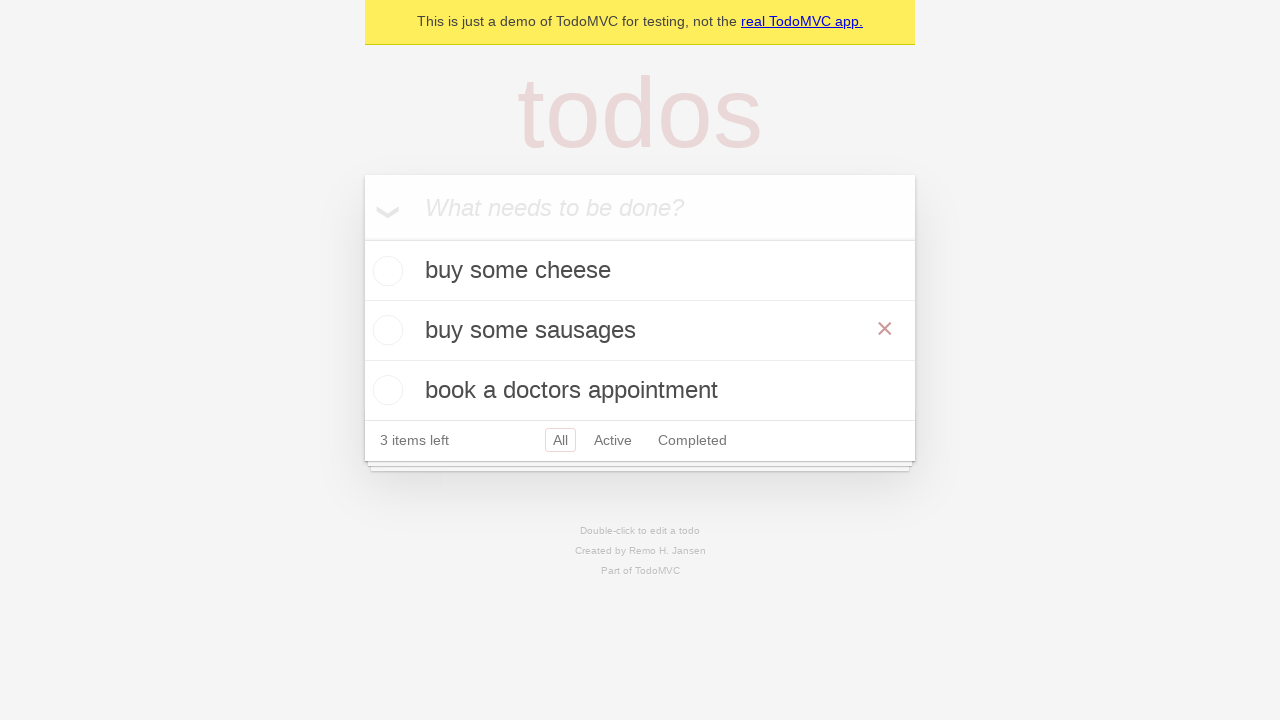